Tests the Gerald the Giraffe product details by clicking on the product and verifying the styles section is visible

Starting URL: https://ilarionhalushka.github.io/jekyll-ecommerce-demo/

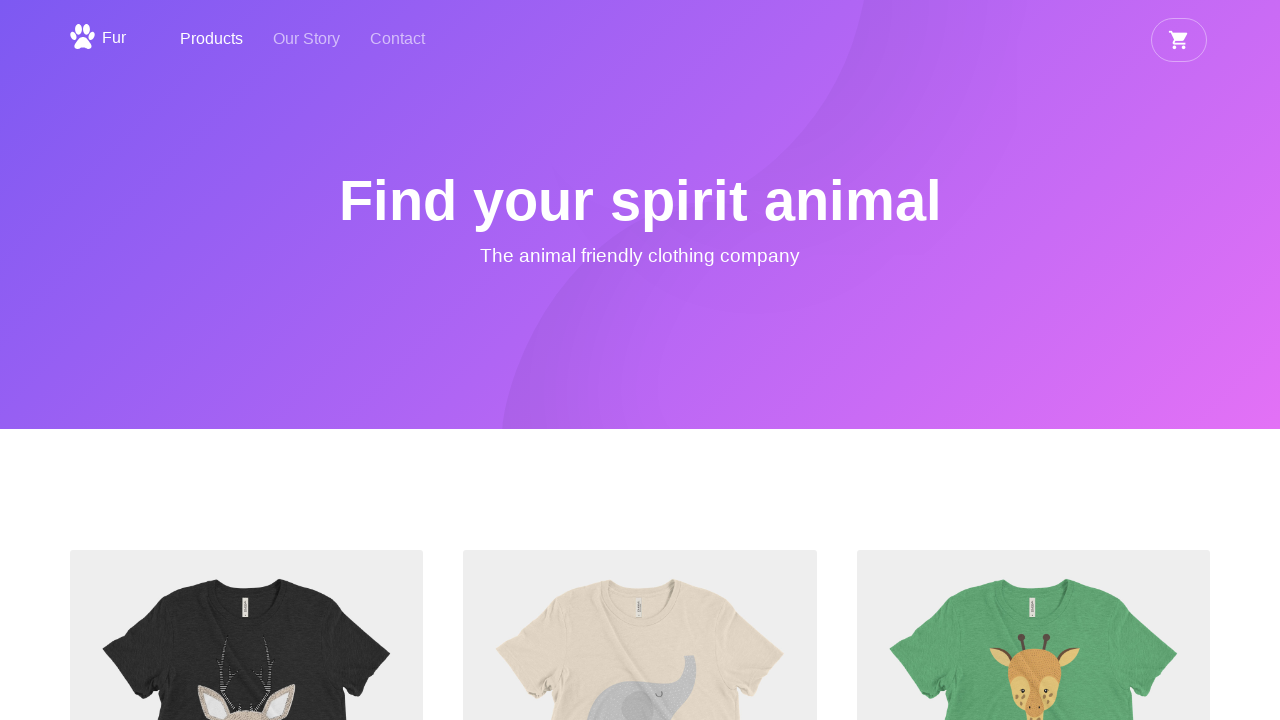

Clicked on Gerald the Giraffe product heading at (1033, 361) on internal:role=heading[name="Gerald the Giraffe"i] >> nth=0
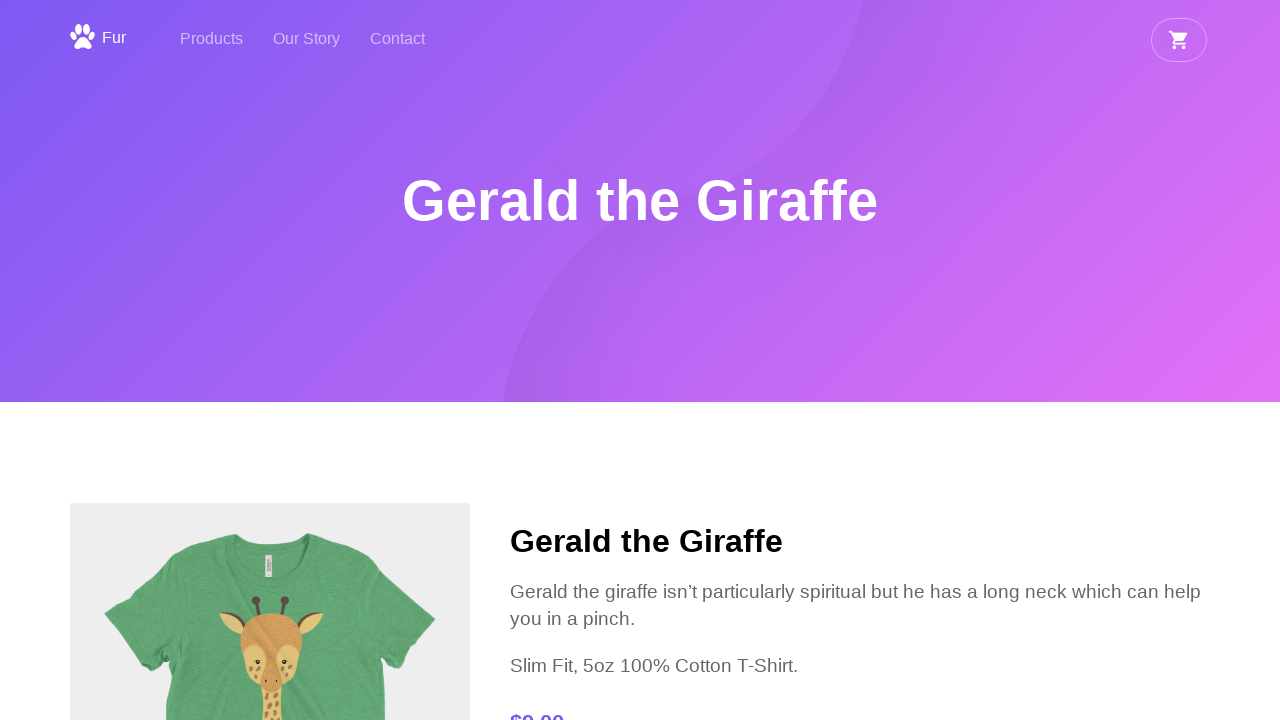

Product details loaded, button element appeared
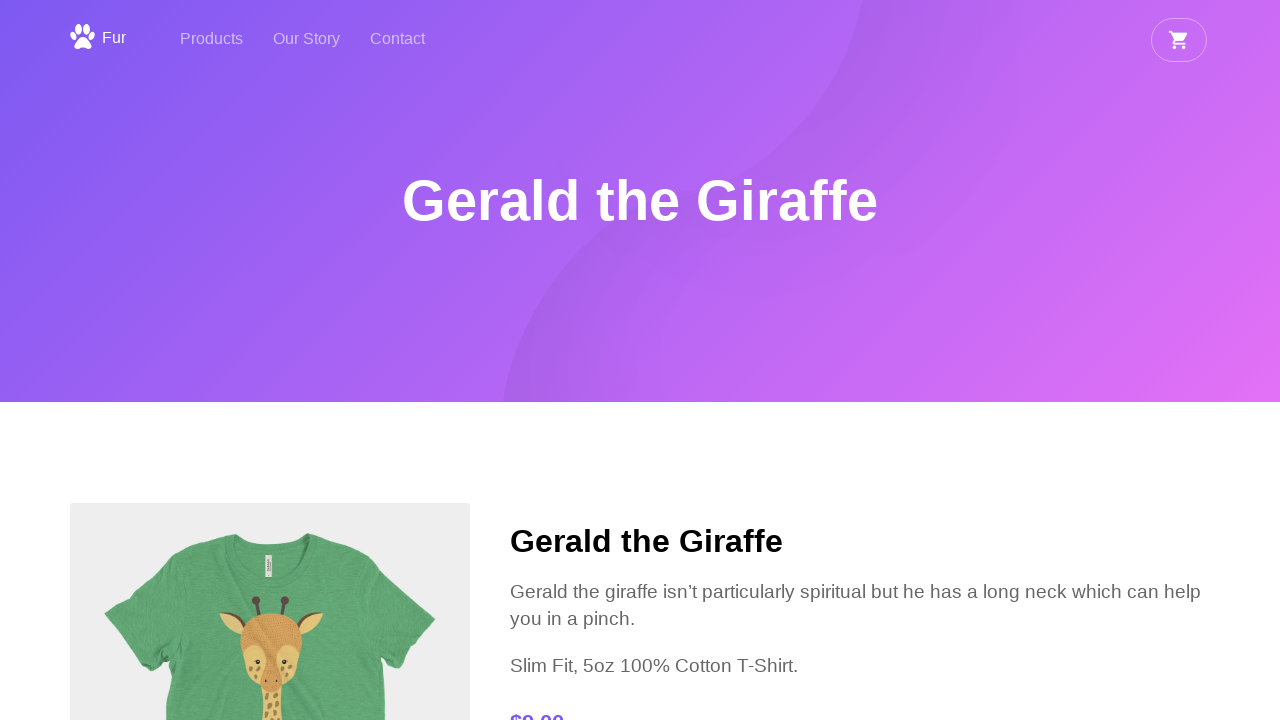

Styles section is visible on product details page
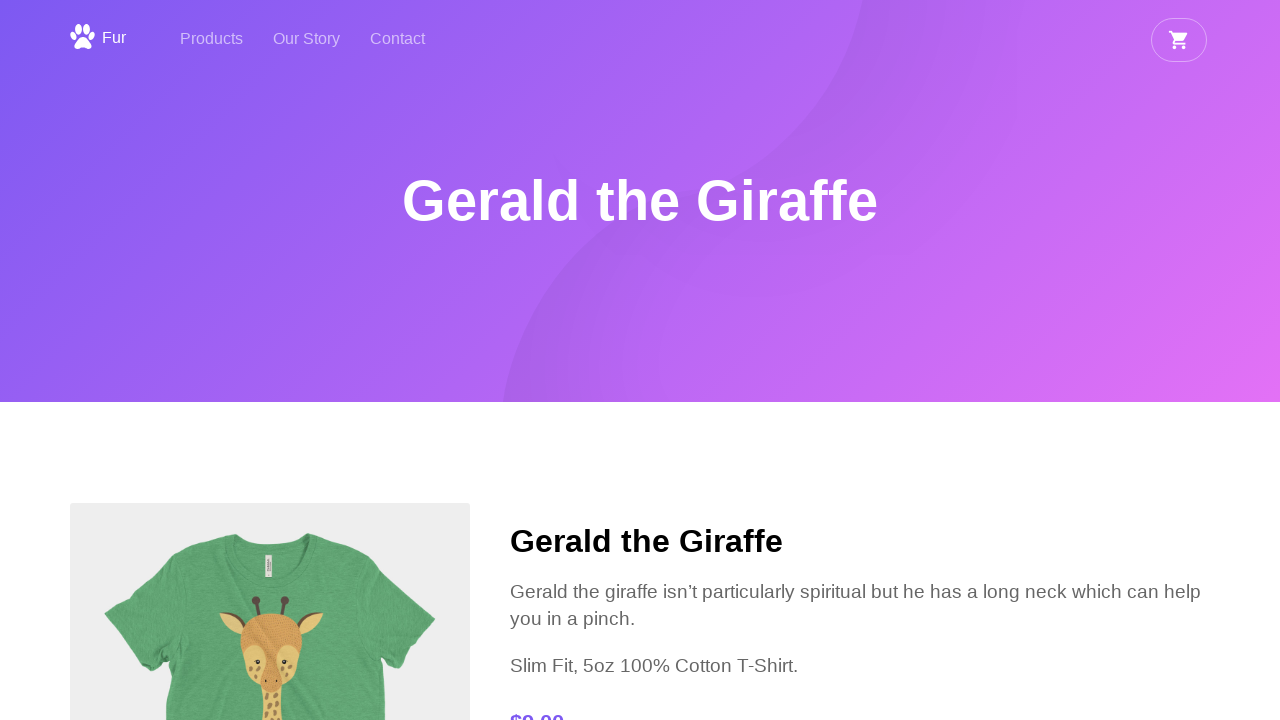

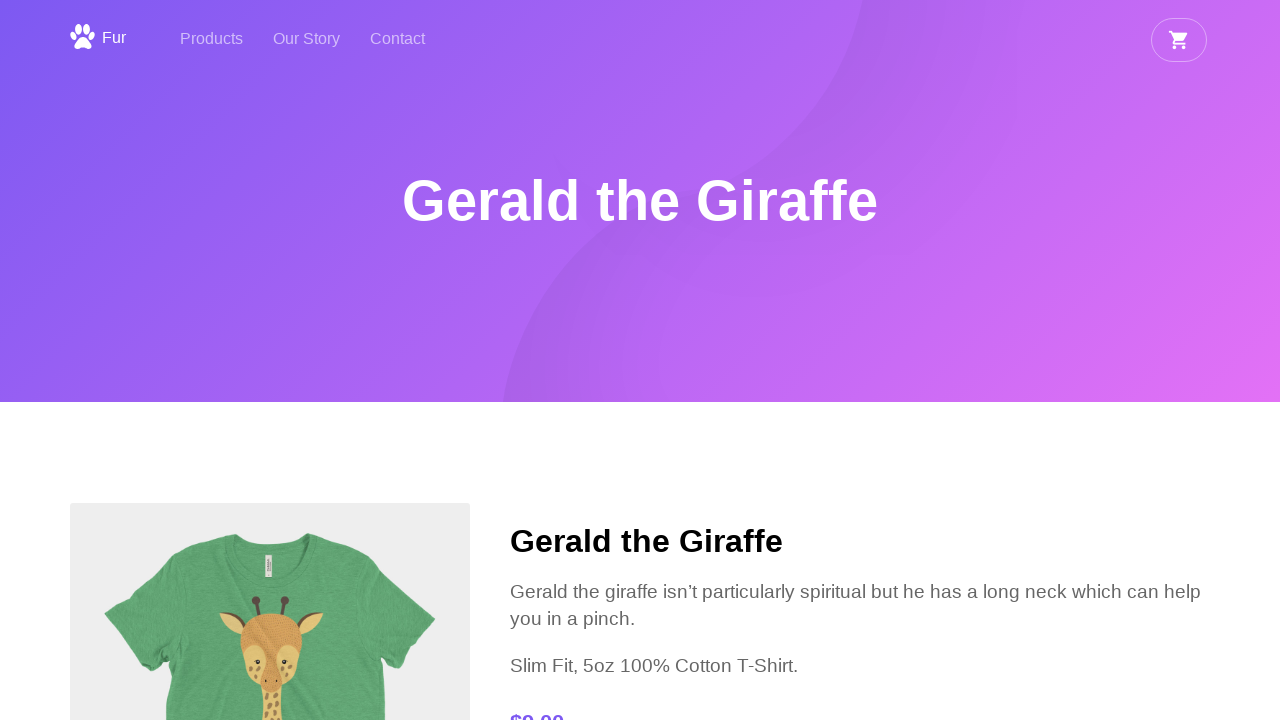